Tests checkbox functionality by iterating through all checkboxes on the page and clicking each one to select them

Starting URL: https://rahulshettyacademy.com/AutomationPractice/

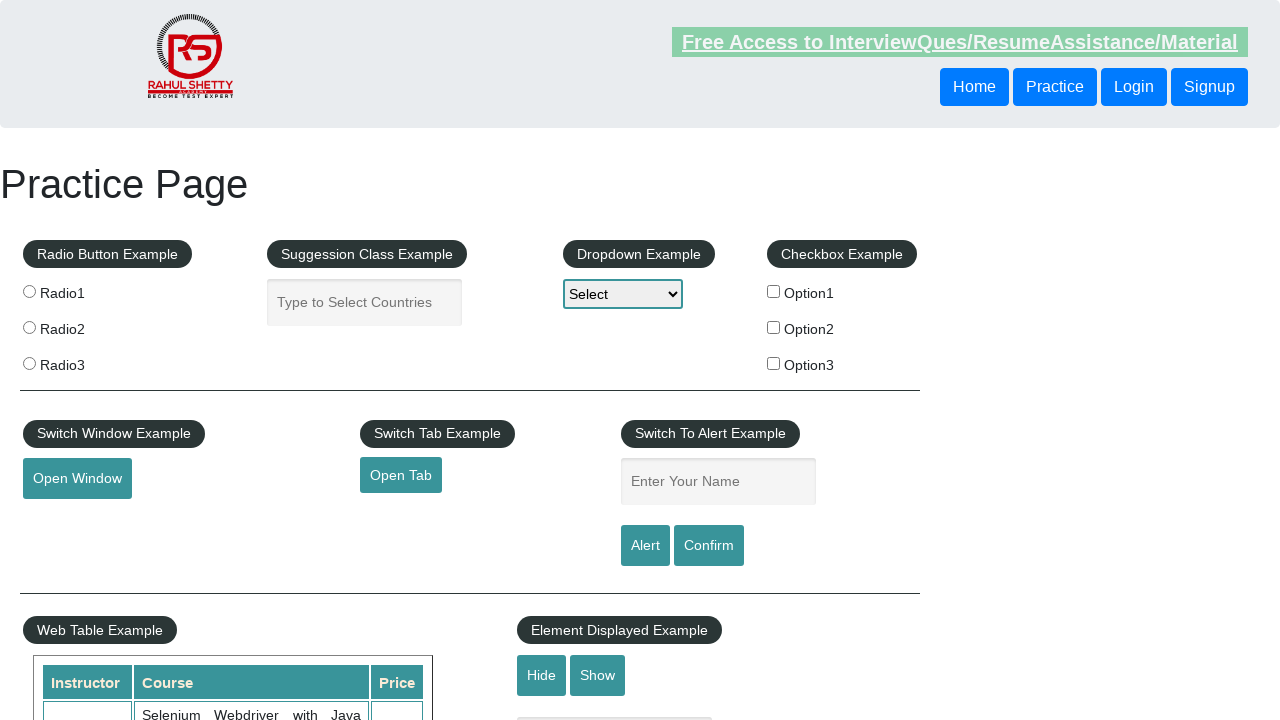

Waited for checkboxes to be present on the page
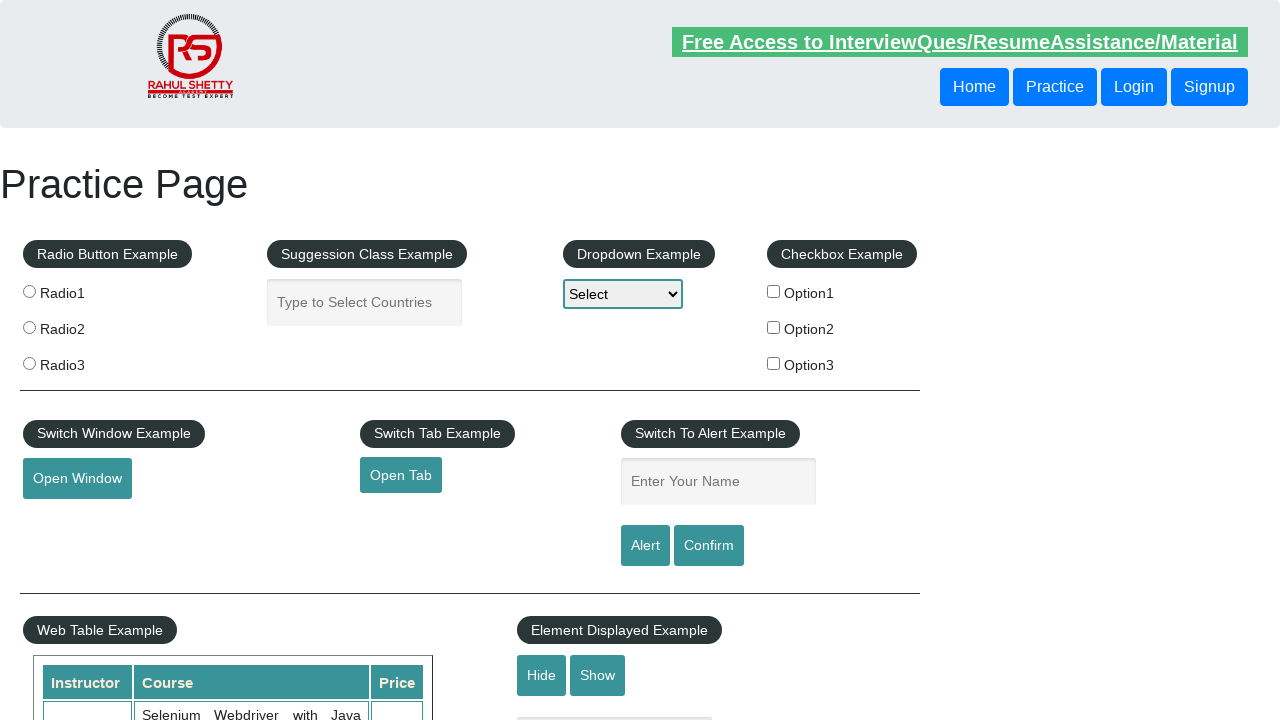

Located all checkbox elements on the page
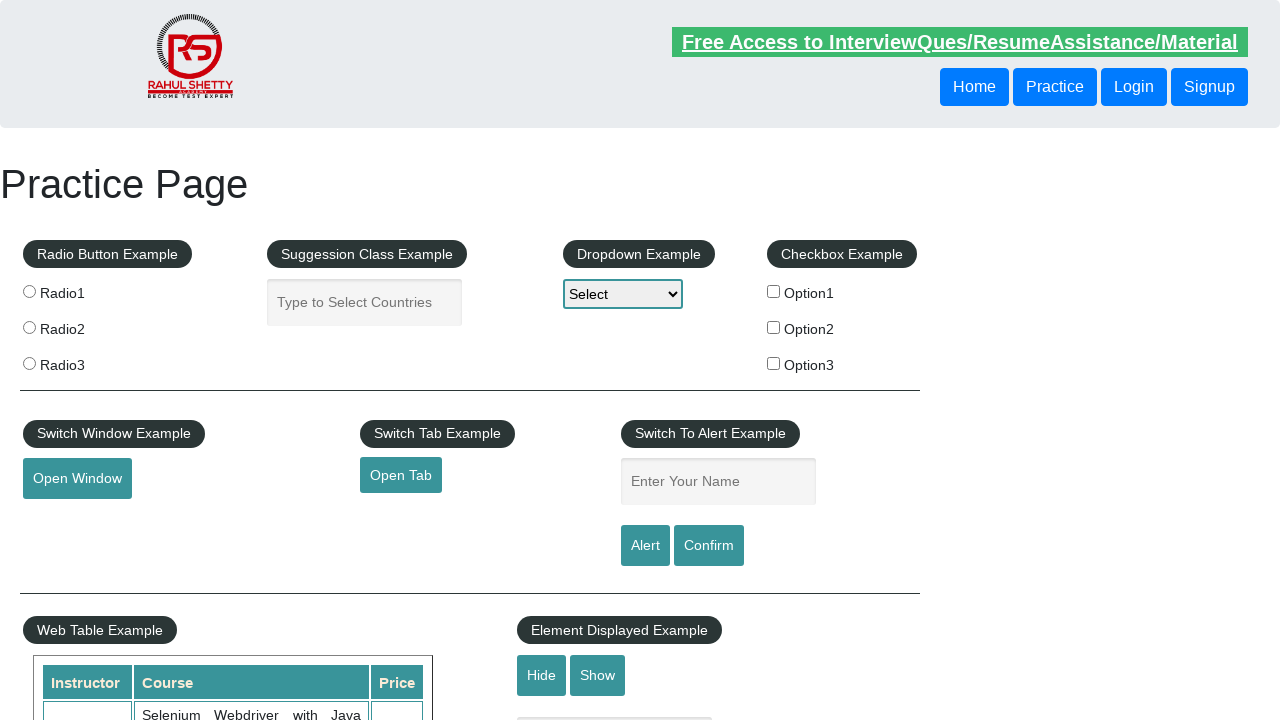

Found 3 checkboxes on the page
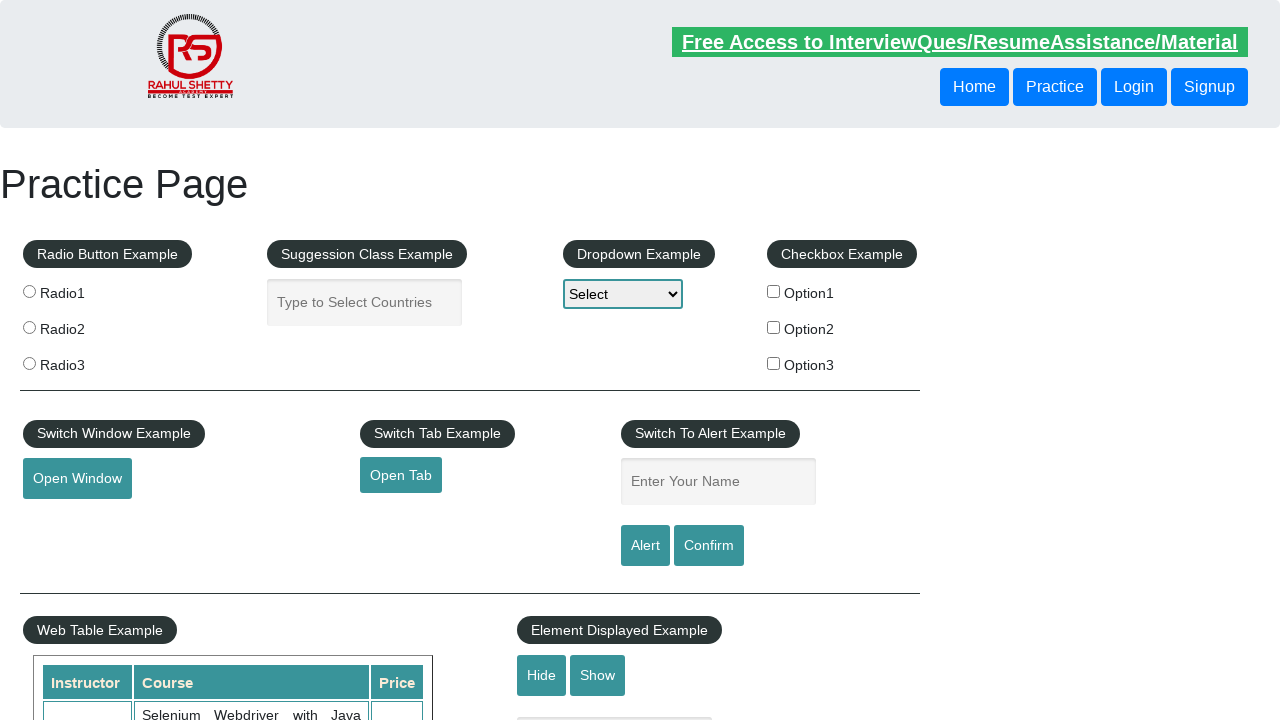

Clicked checkbox 1 of 3 to select it at (774, 291) on input[type='checkbox'] >> nth=0
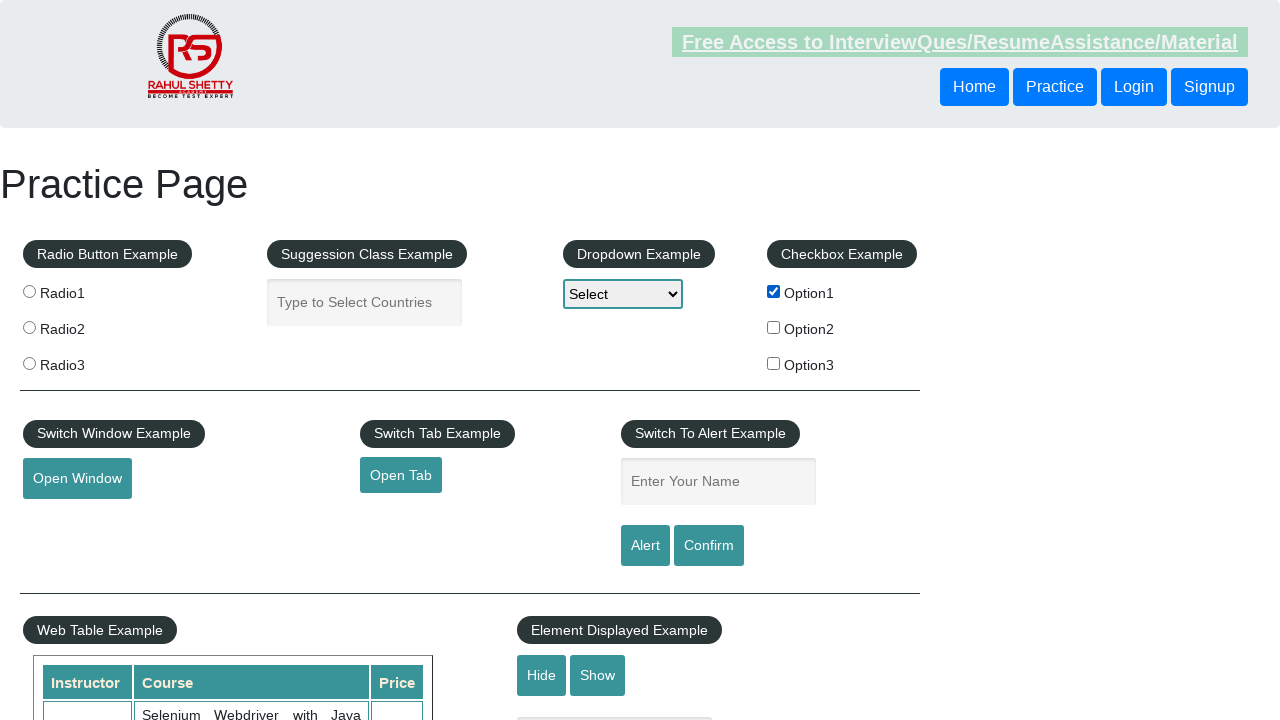

Clicked checkbox 2 of 3 to select it at (774, 327) on input[type='checkbox'] >> nth=1
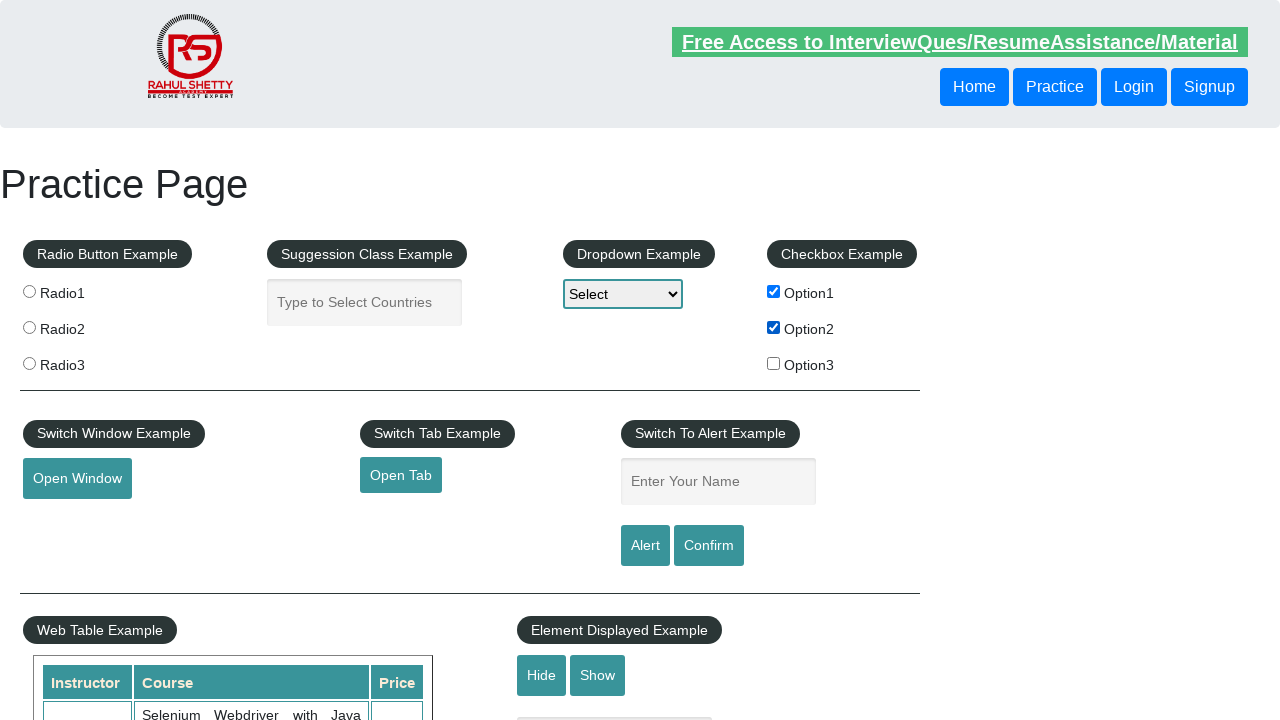

Clicked checkbox 3 of 3 to select it at (774, 363) on input[type='checkbox'] >> nth=2
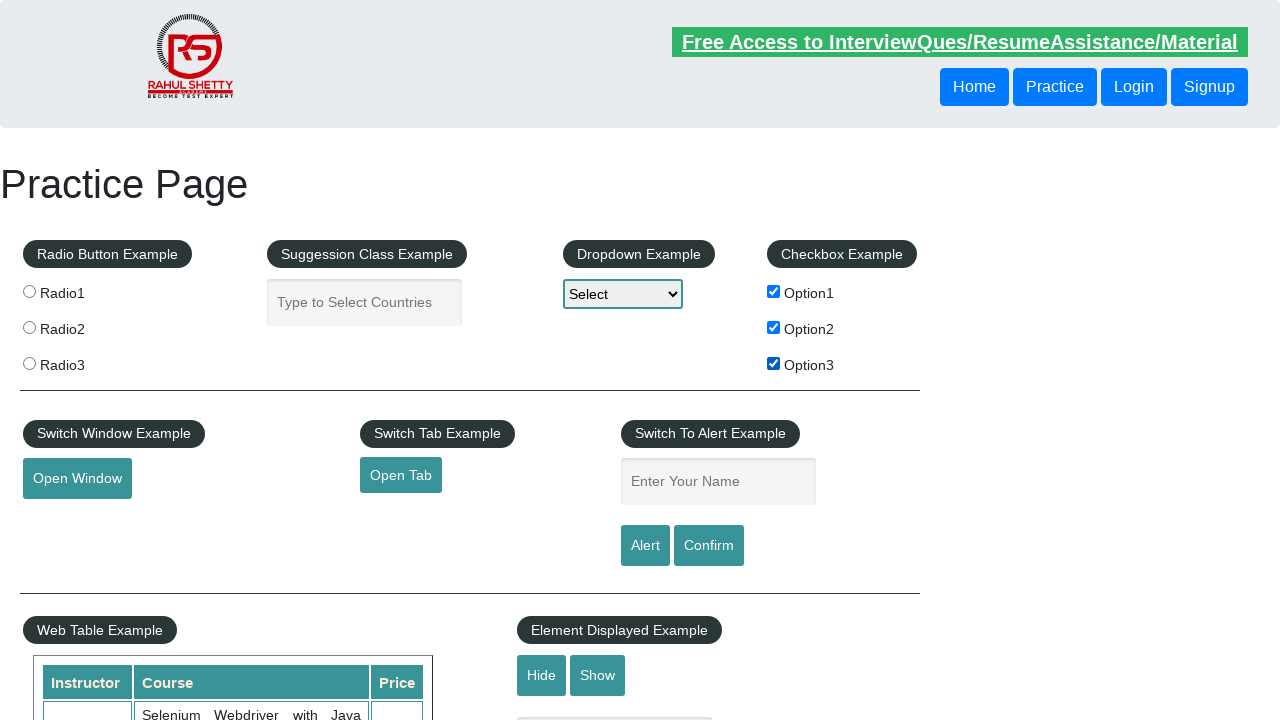

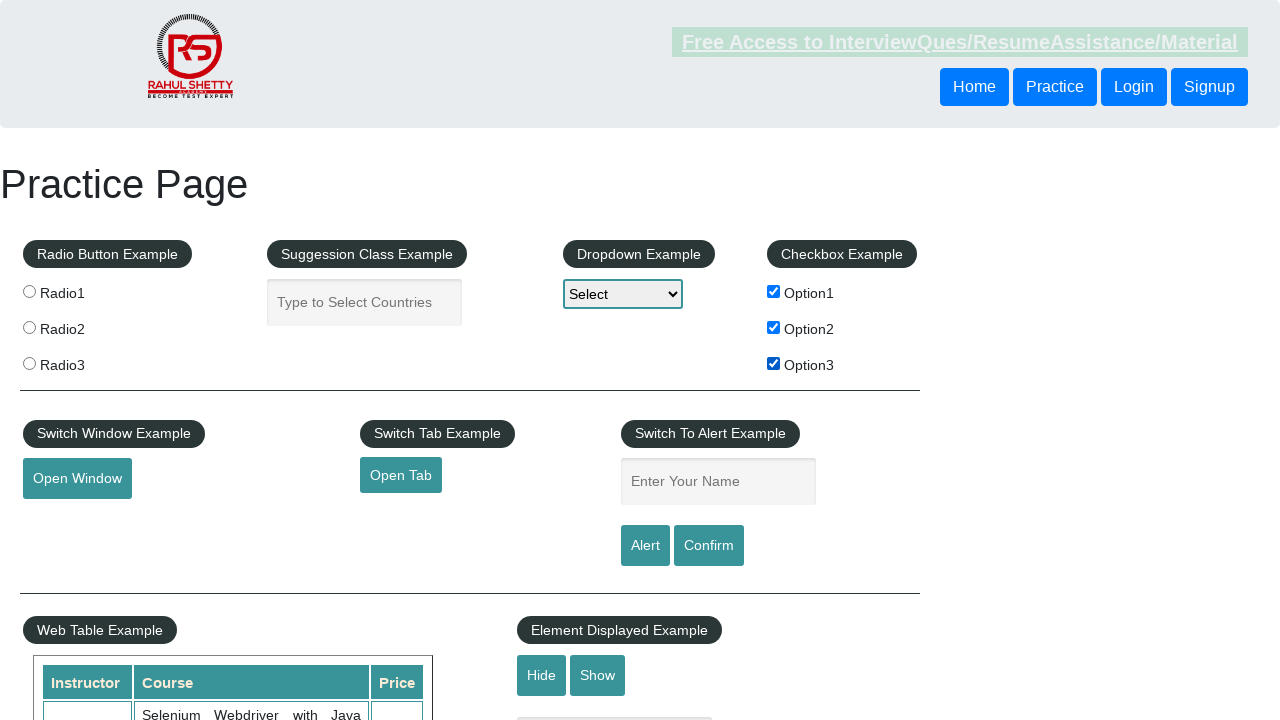